Tests that browser back button navigation works correctly with filters

Starting URL: https://demo.playwright.dev/todomvc

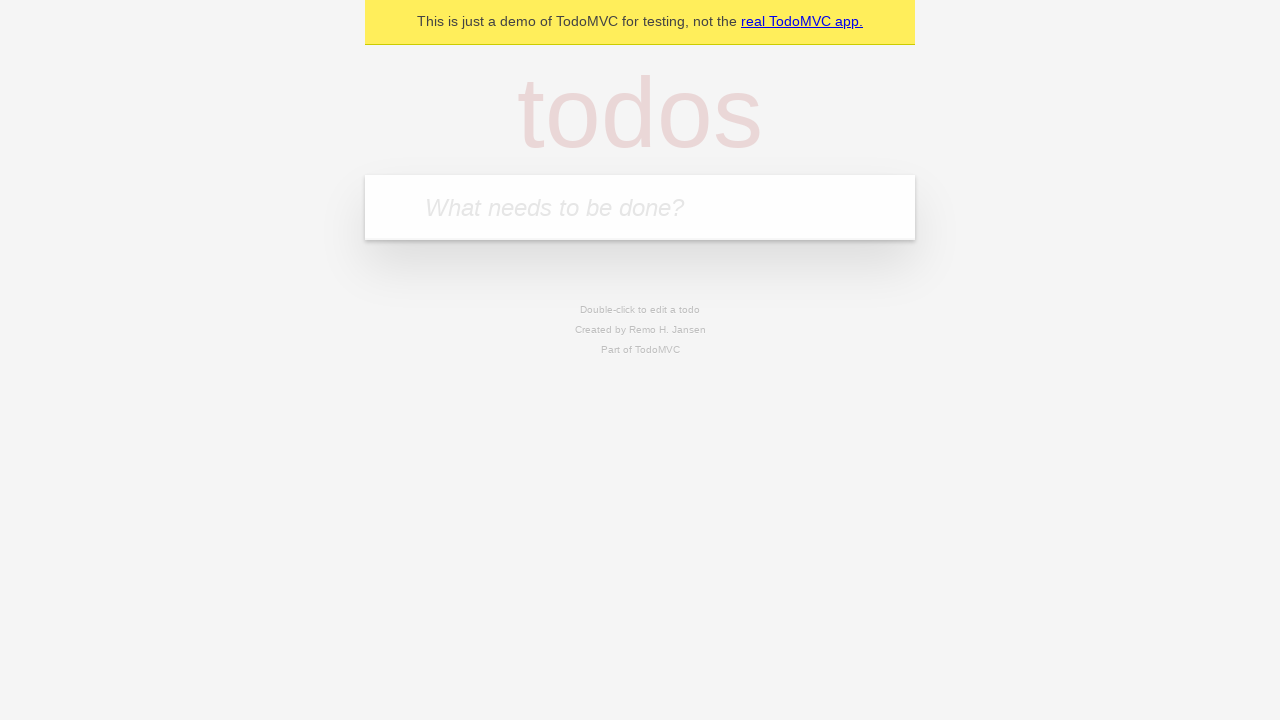

Filled todo input with 'buy some cheese' on internal:attr=[placeholder="What needs to be done?"i]
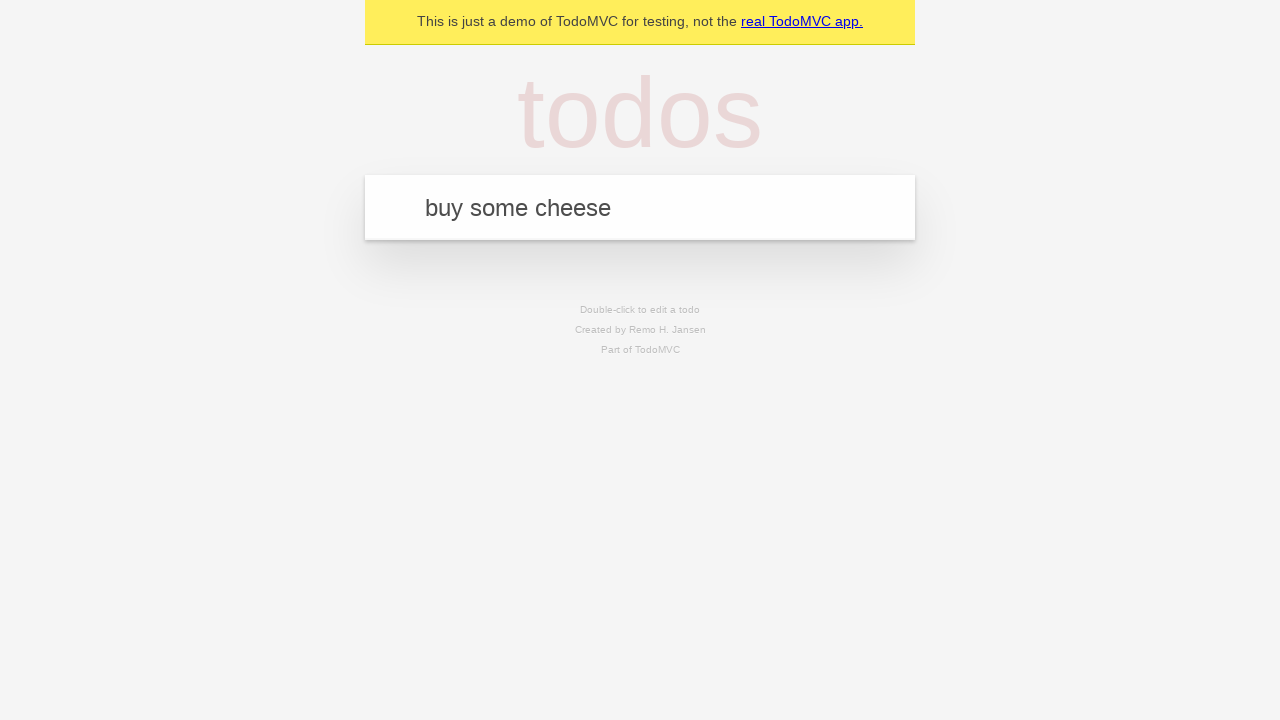

Pressed Enter to create todo 'buy some cheese' on internal:attr=[placeholder="What needs to be done?"i]
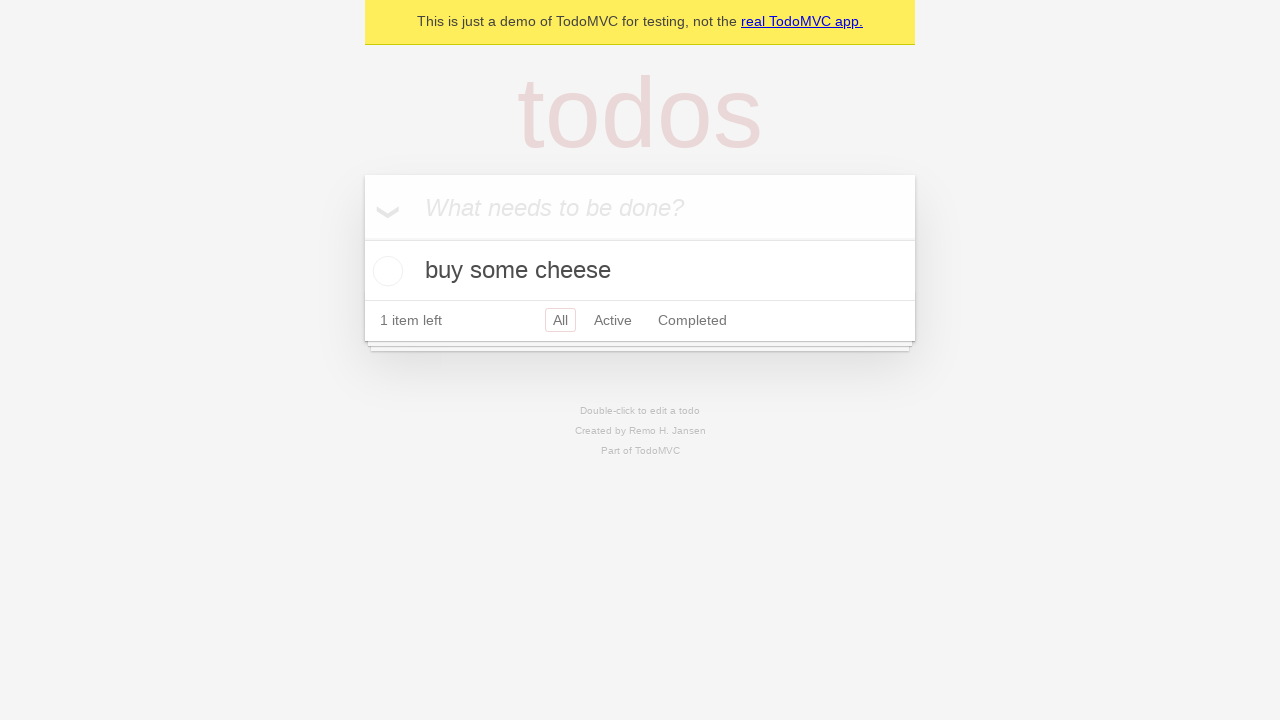

Filled todo input with 'feed the cat' on internal:attr=[placeholder="What needs to be done?"i]
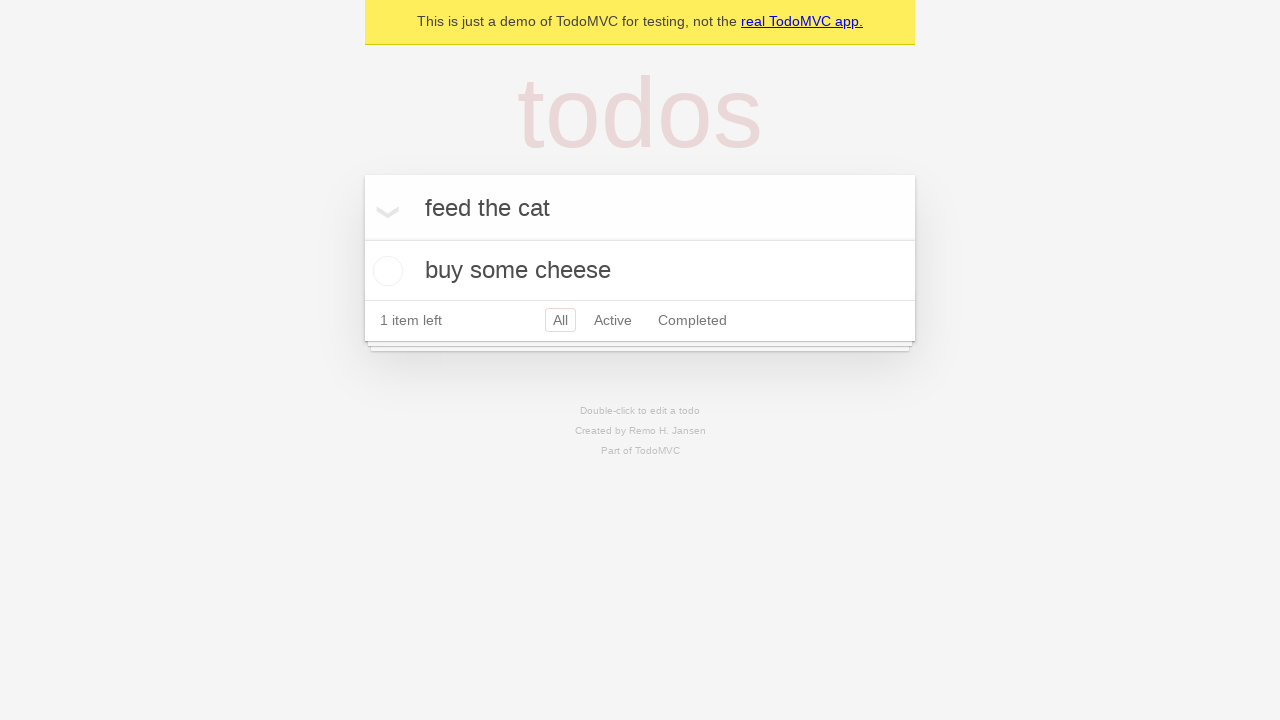

Pressed Enter to create todo 'feed the cat' on internal:attr=[placeholder="What needs to be done?"i]
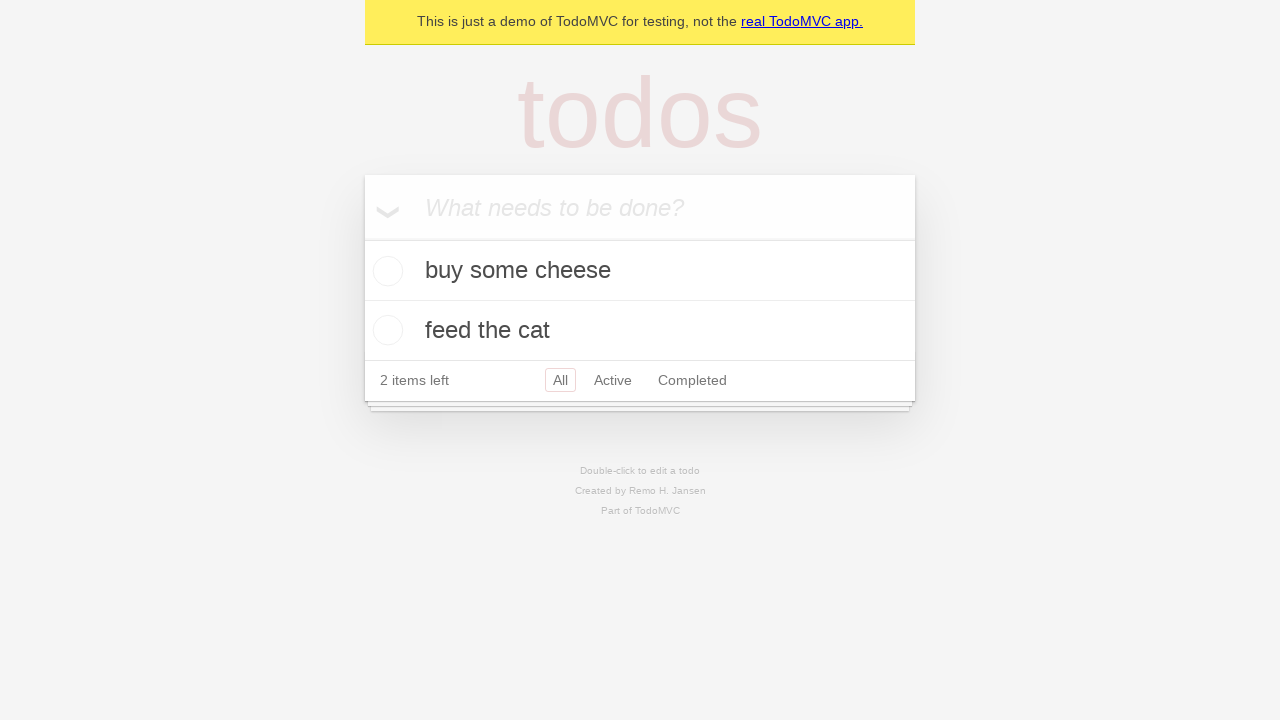

Filled todo input with 'book a doctors appointment' on internal:attr=[placeholder="What needs to be done?"i]
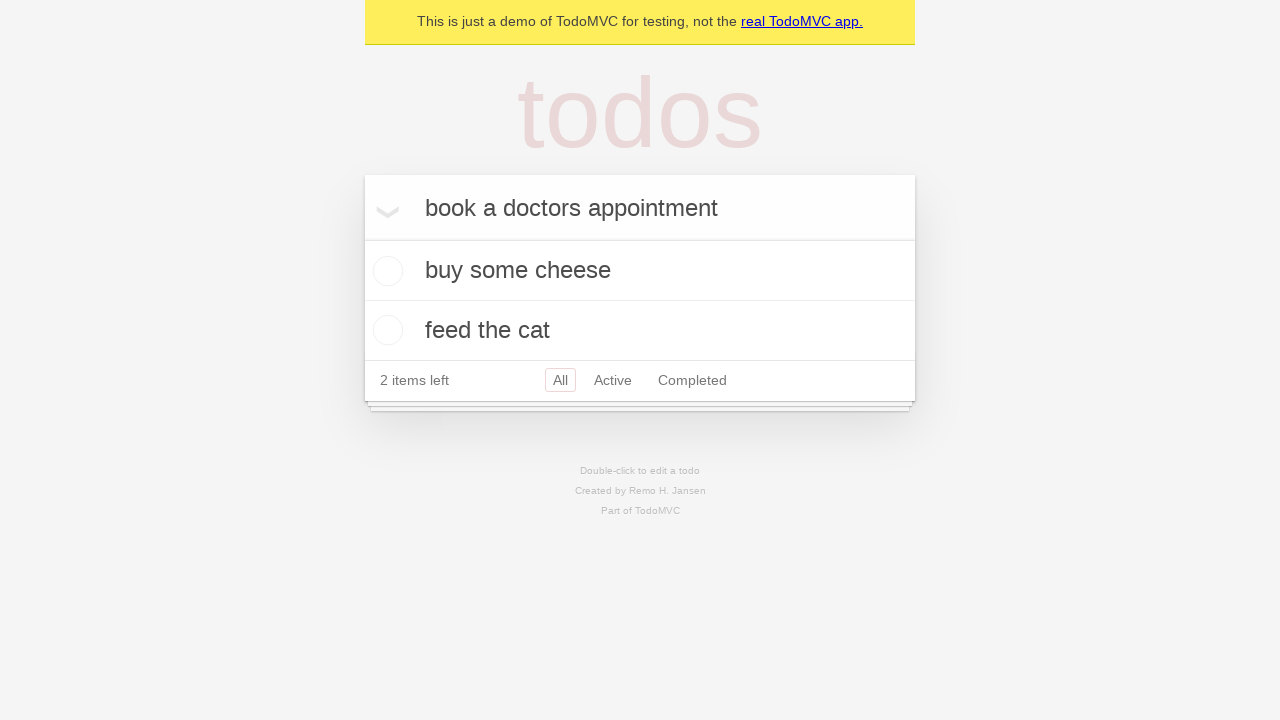

Pressed Enter to create todo 'book a doctors appointment' on internal:attr=[placeholder="What needs to be done?"i]
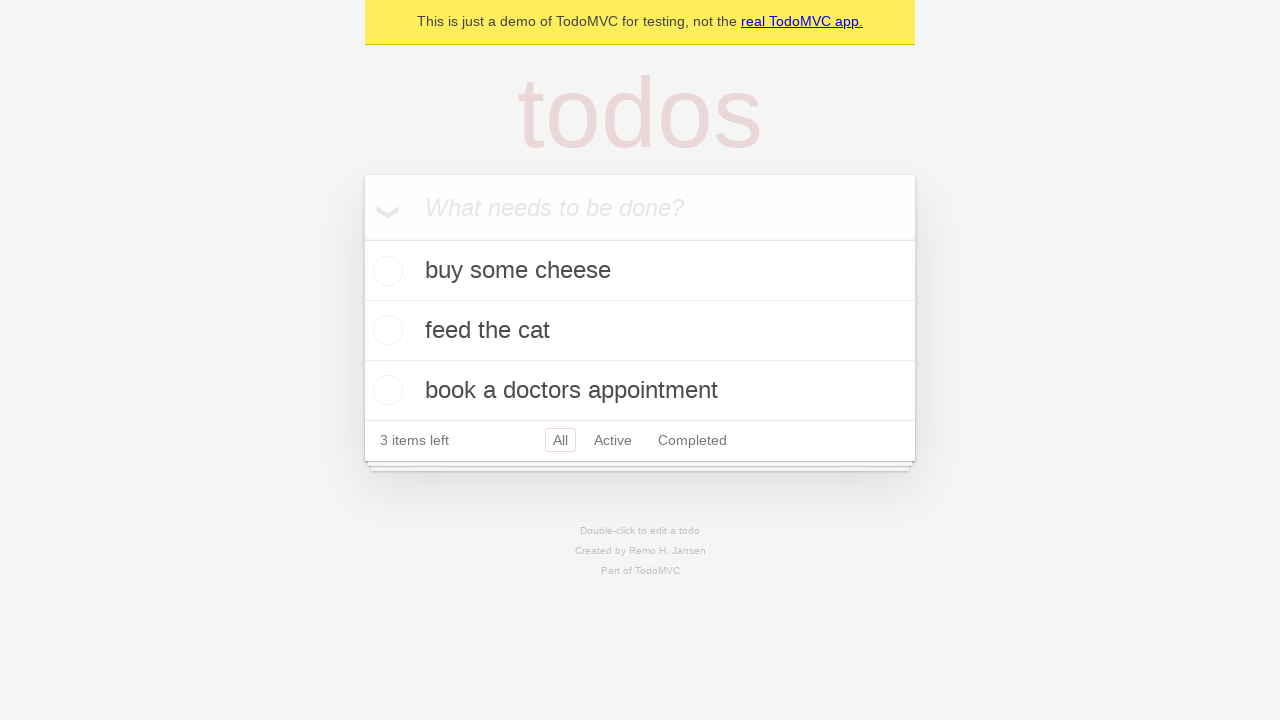

Checked the second todo item at (385, 330) on internal:testid=[data-testid="todo-item"s] >> nth=1 >> internal:role=checkbox
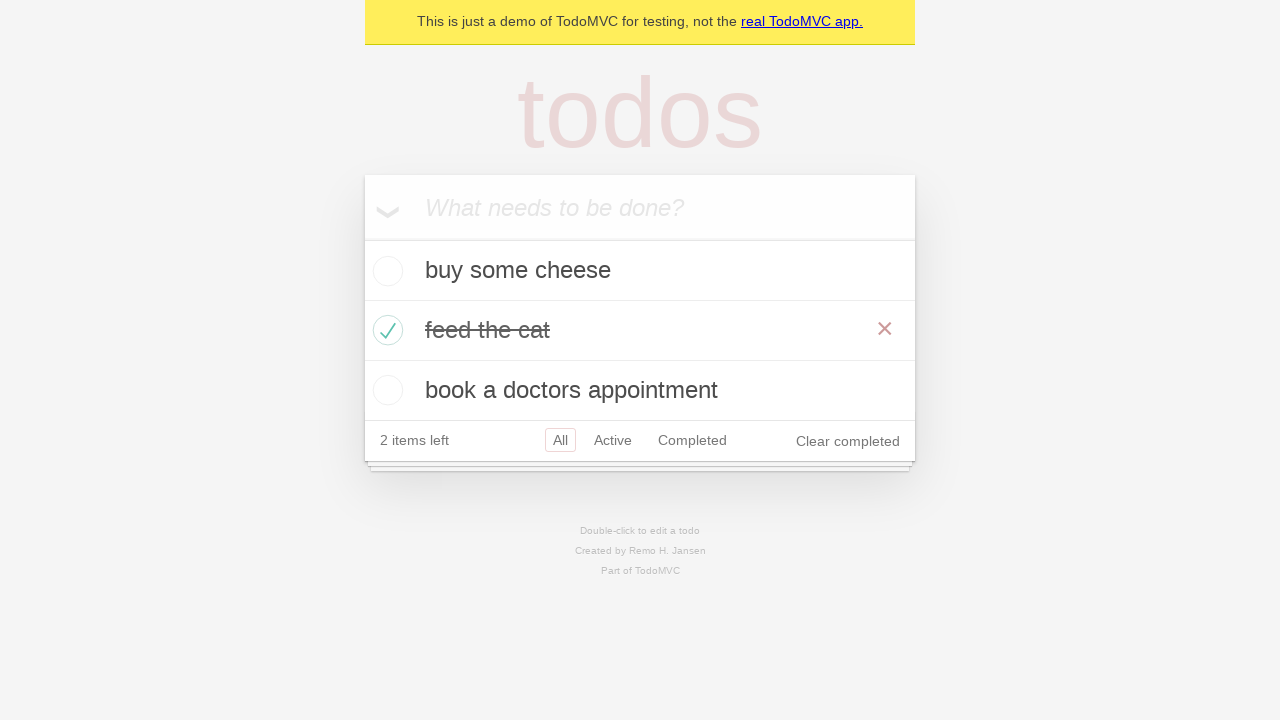

Clicked 'All' filter link at (560, 440) on internal:role=link[name="All"i]
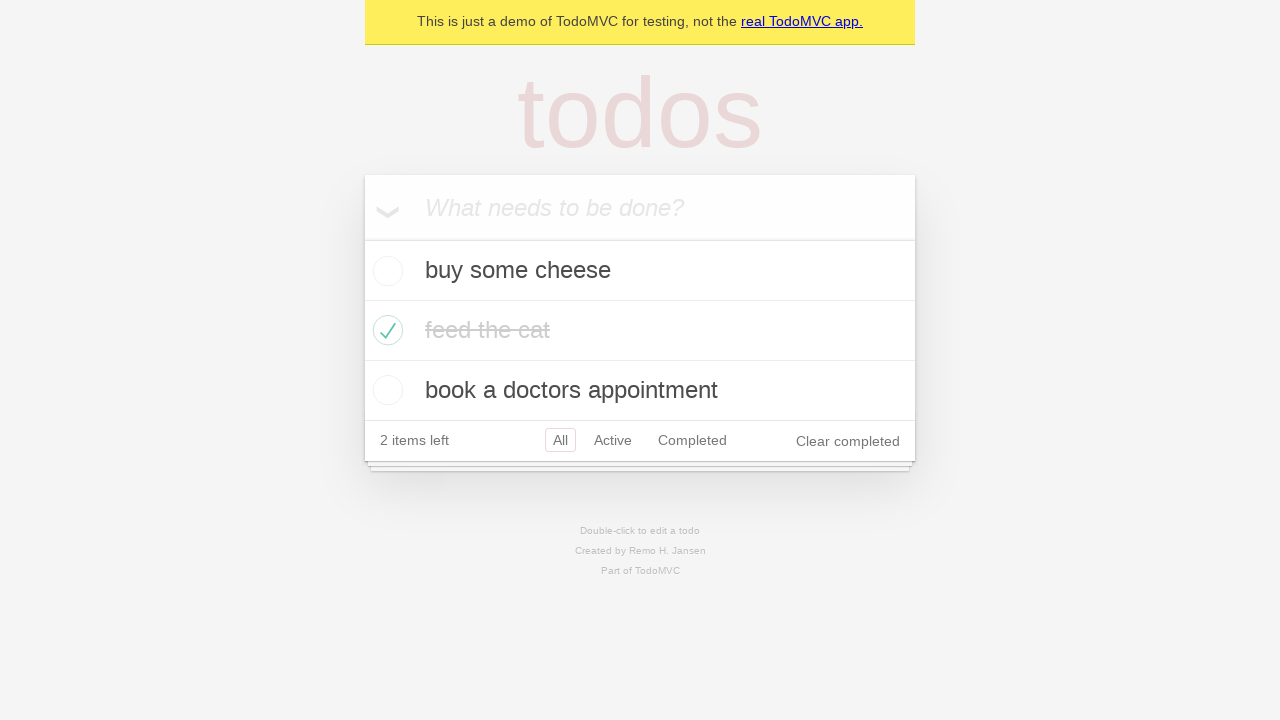

Clicked 'Active' filter link at (613, 440) on internal:role=link[name="Active"i]
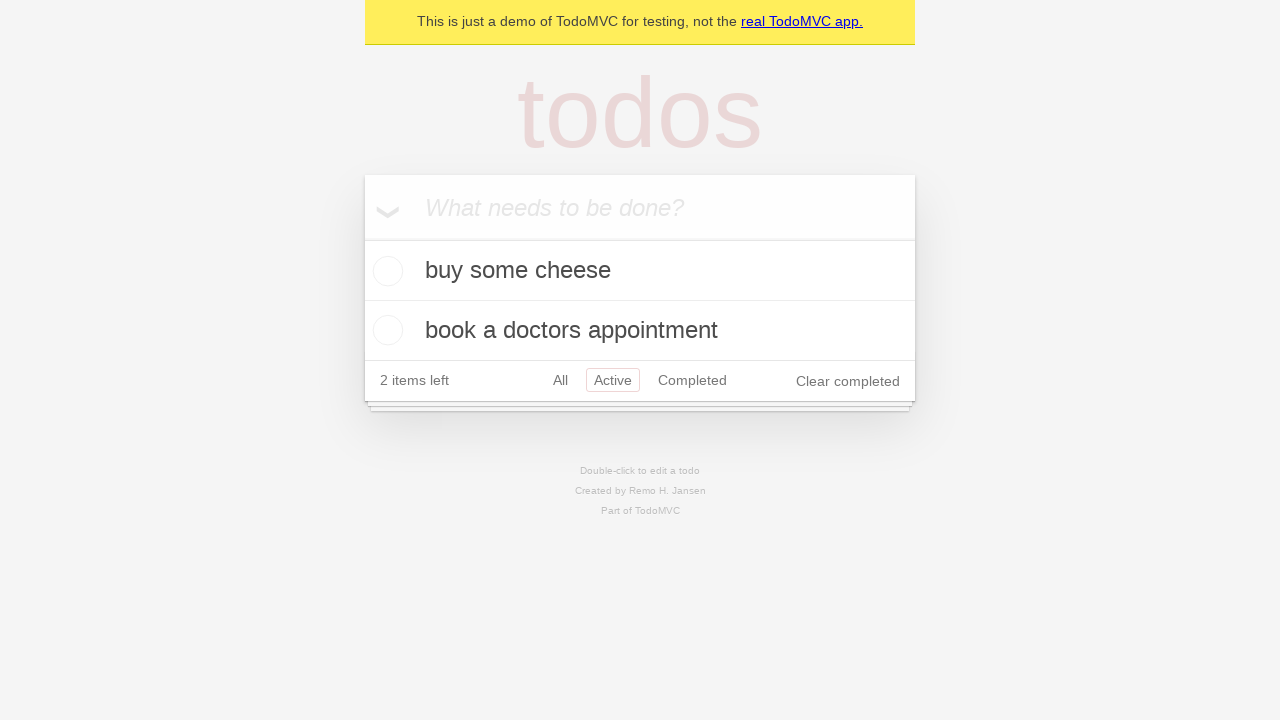

Clicked 'Completed' filter link at (692, 380) on internal:role=link[name="Completed"i]
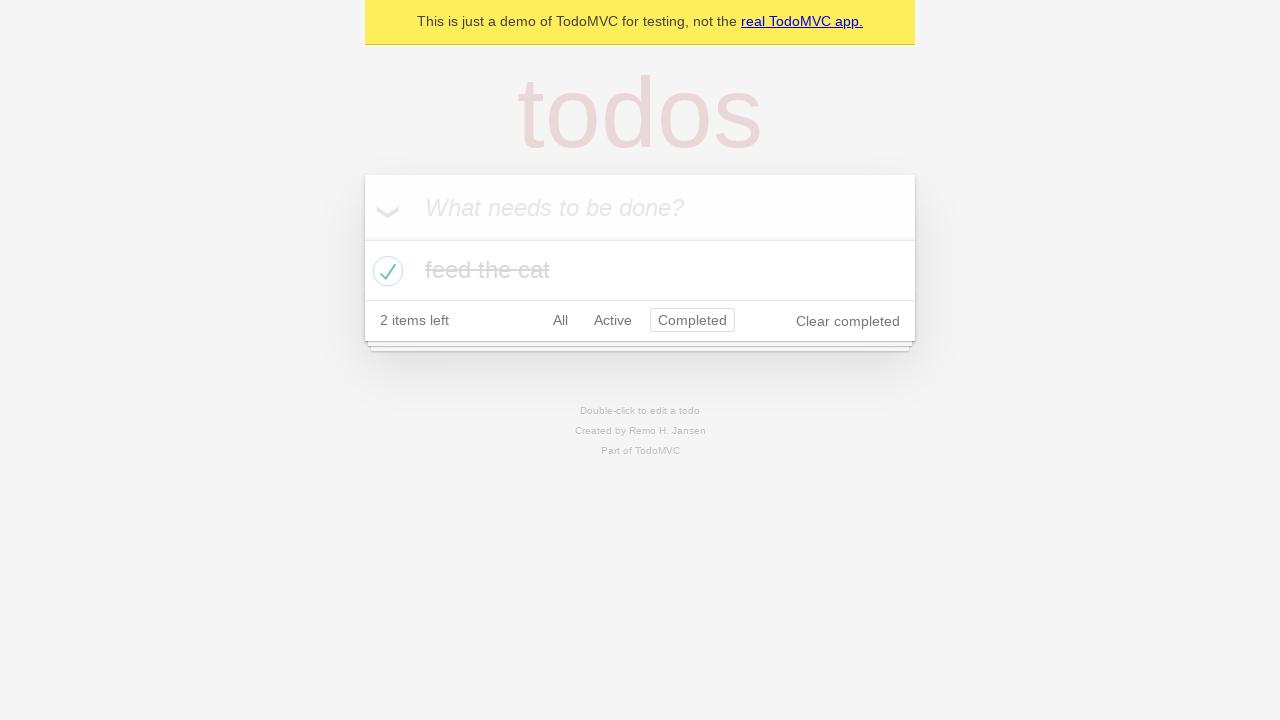

Navigated back from 'Completed' filter
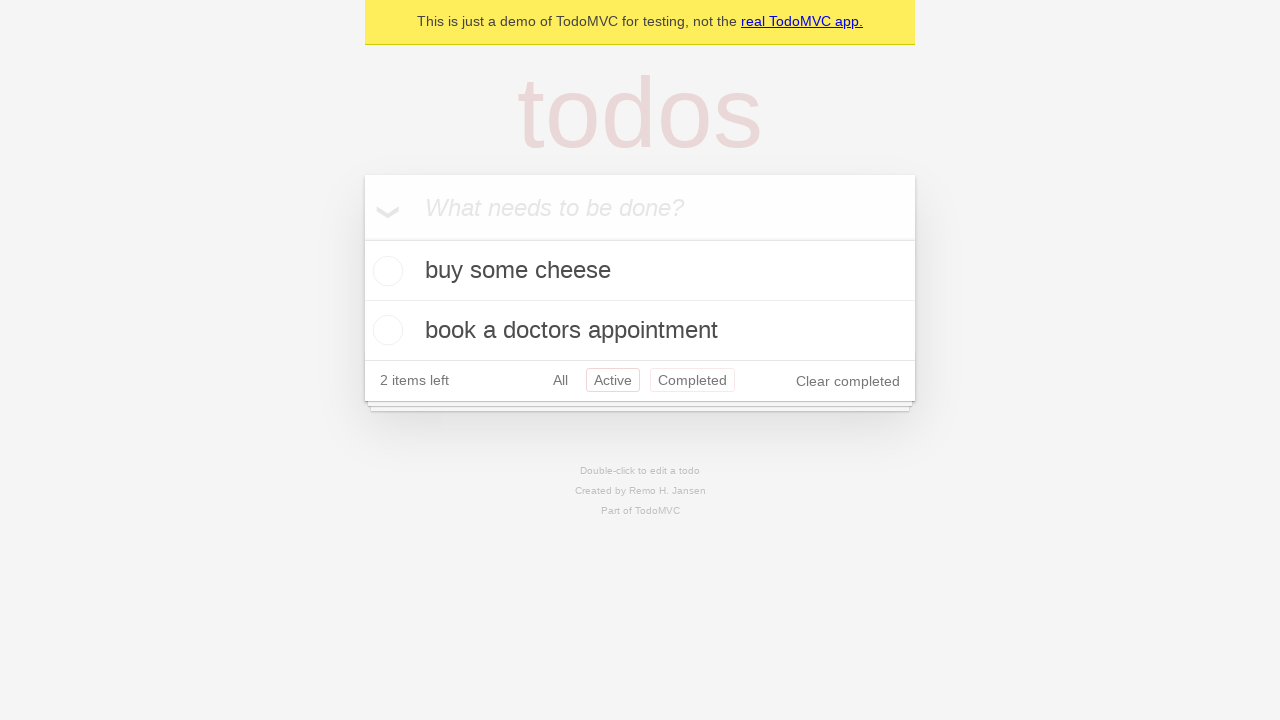

Navigated back from 'Active' filter
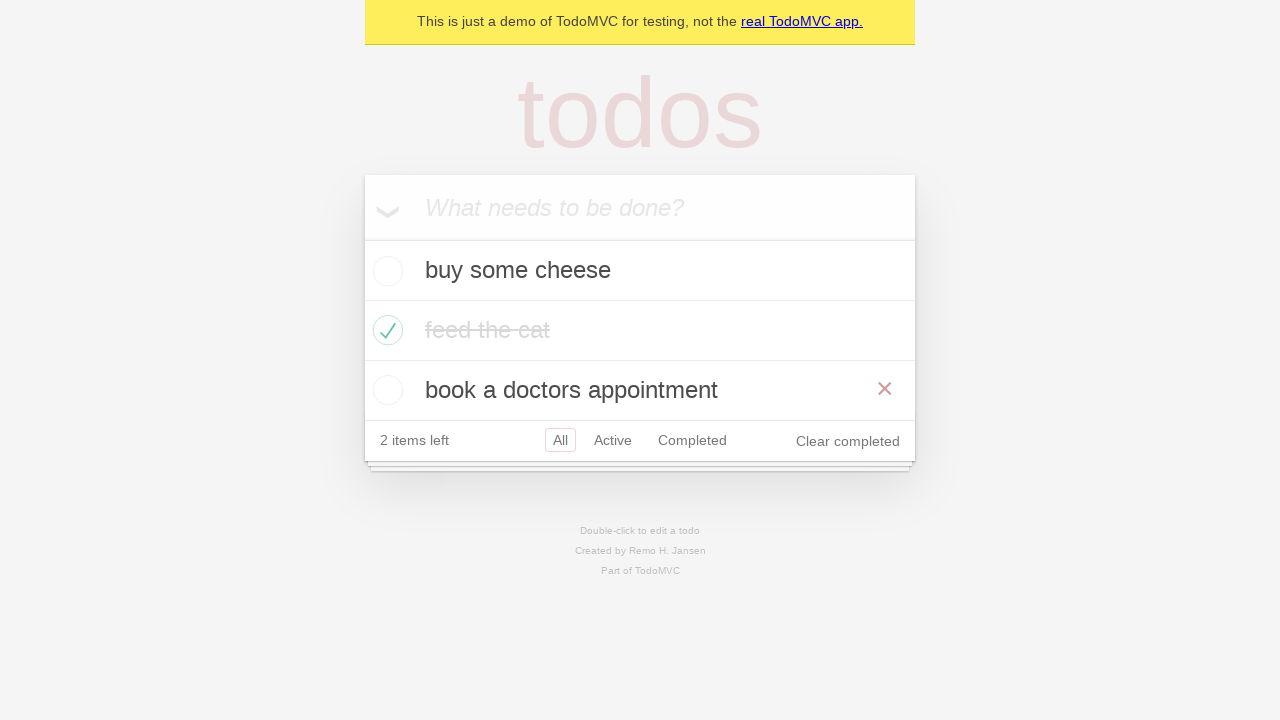

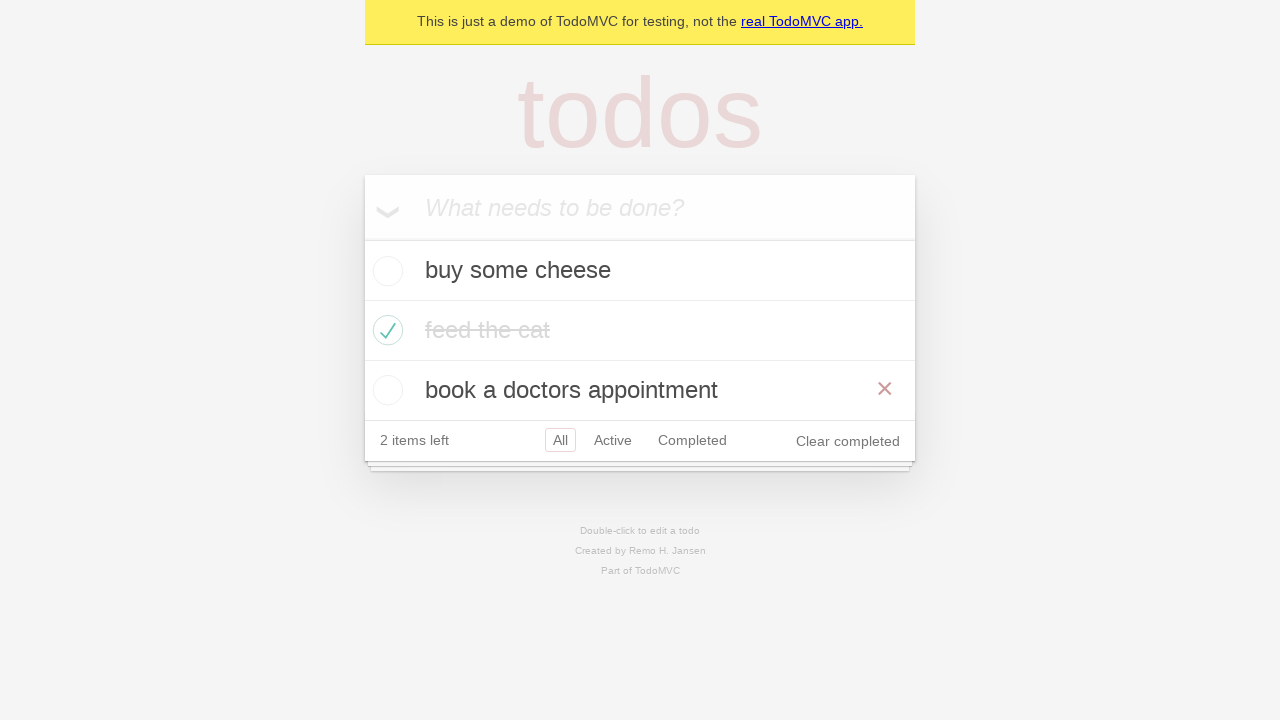